Tests right-click (context menu) functionality by performing a context click action on a menu element on the LeafGround practice page.

Starting URL: https://www.leafground.com/menu.xhtml

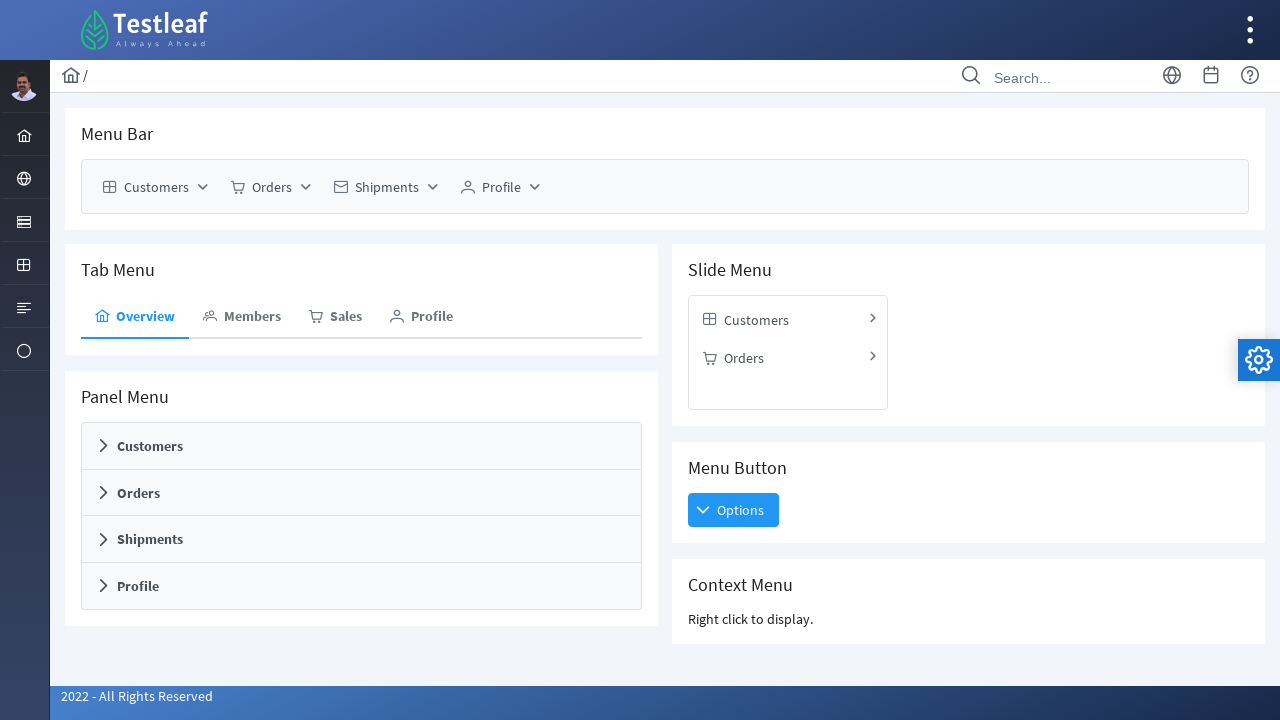

Context Menu element is visible on the page
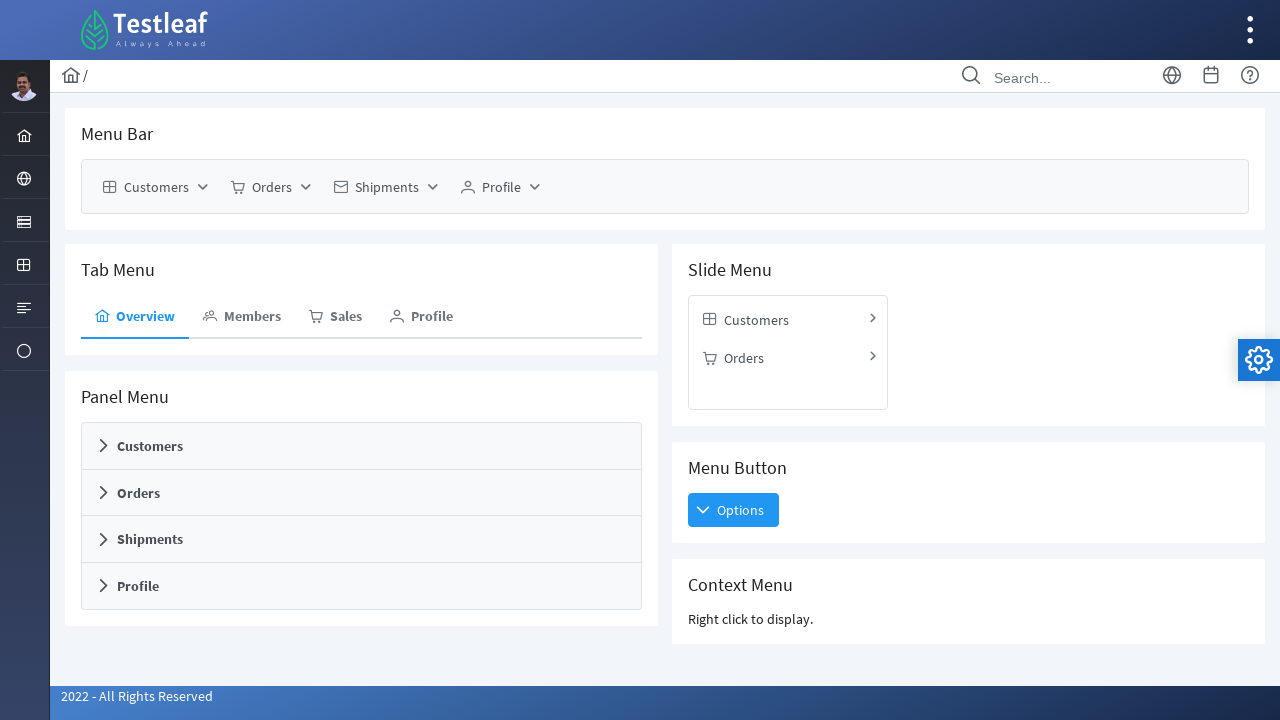

Performed right-click (context menu) action on Context Menu element at (968, 585) on xpath=//h5[text()='Context Menu']
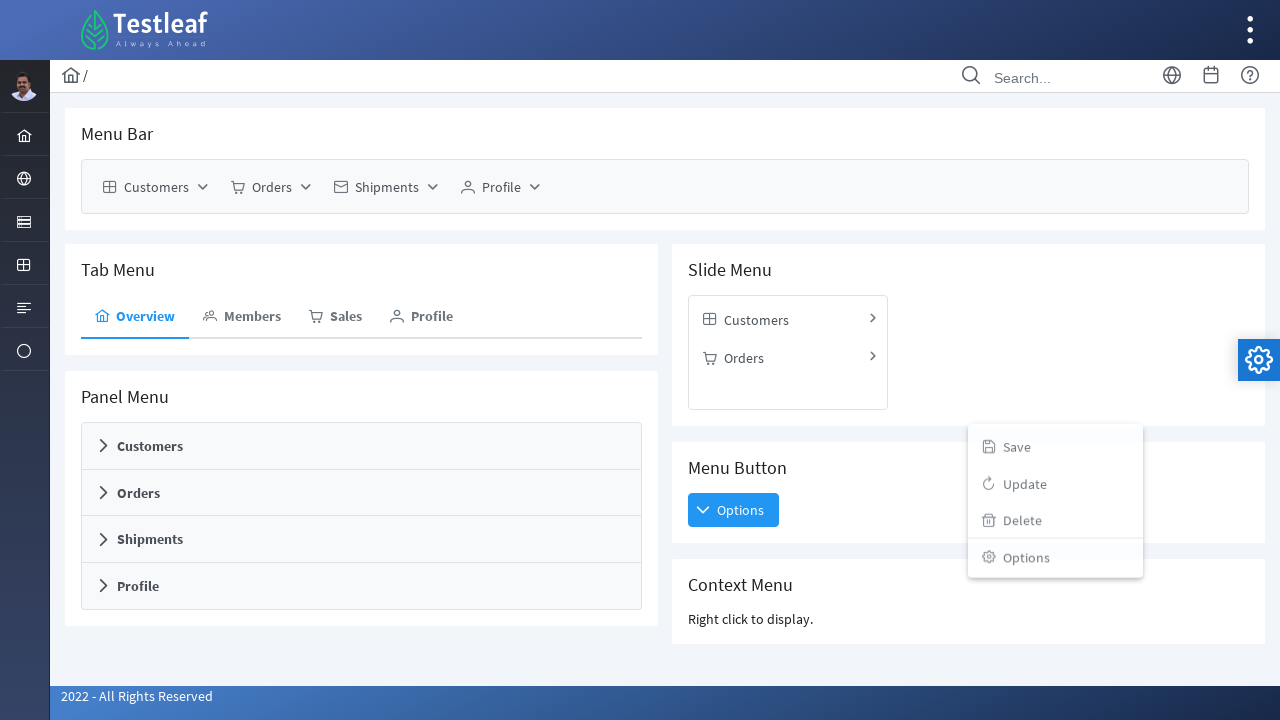

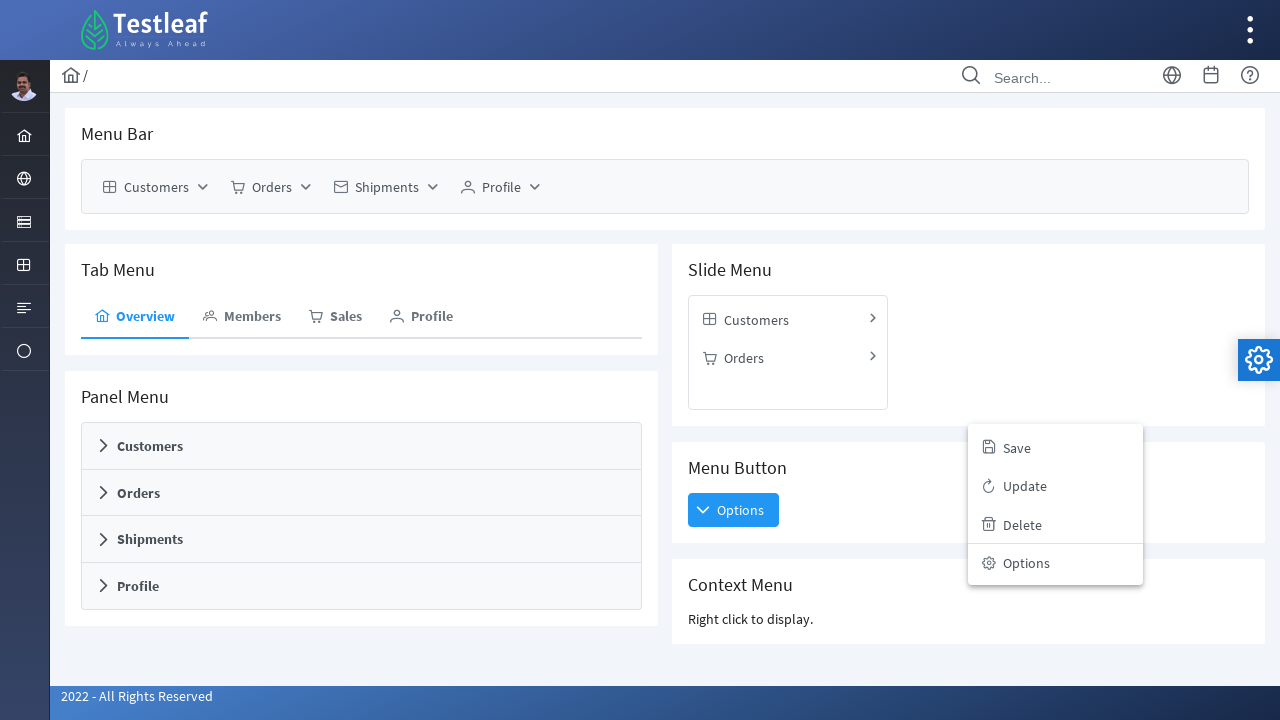